Navigates to Coursera homepage and clicks on a header navigation button (right nav button), then waits for the page to respond.

Starting URL: https://www.coursera.org/

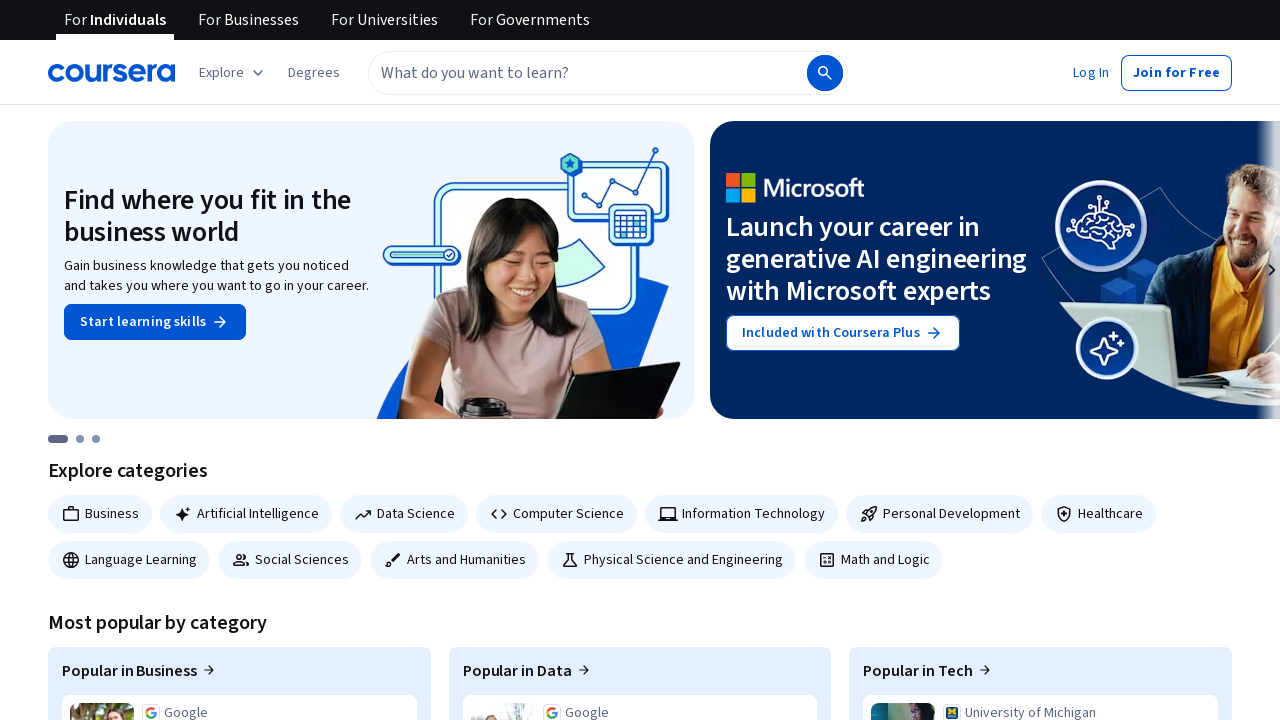

Navigated to Coursera homepage
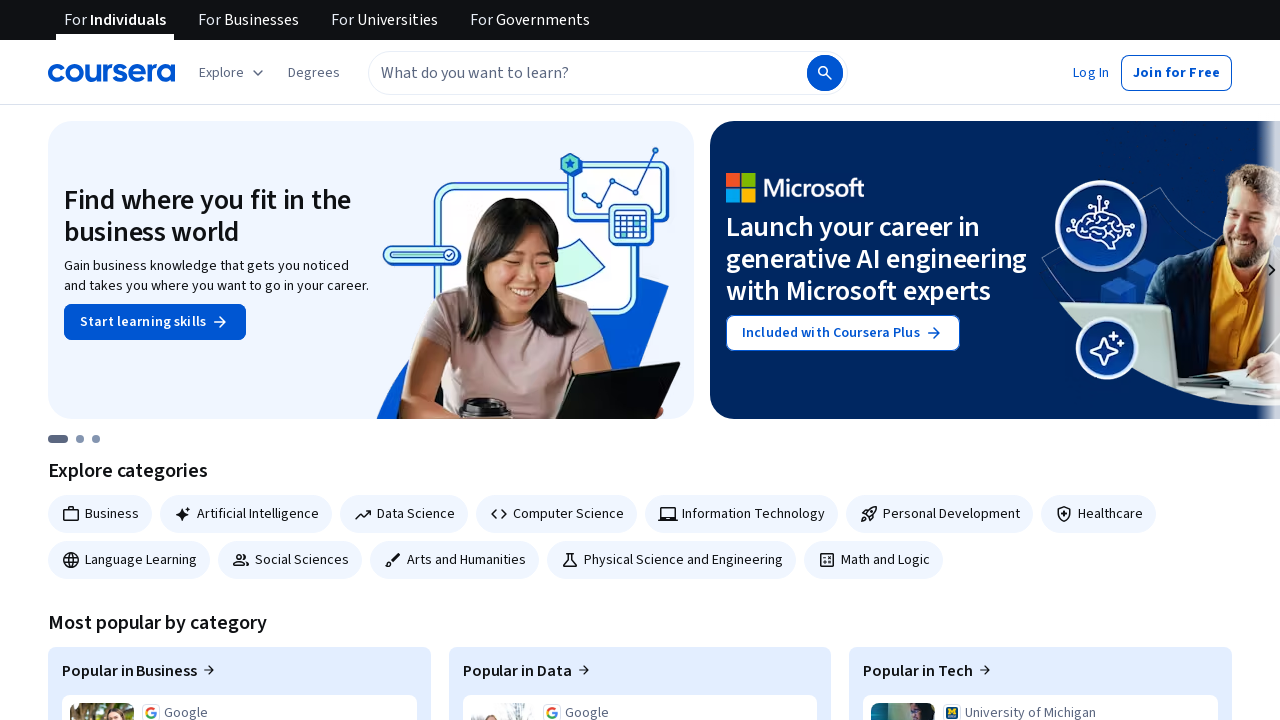

Clicked on header right navigation button at (1091, 72) on a[data-click-key='front_page.front_page_story.click.header_right_nav_button']
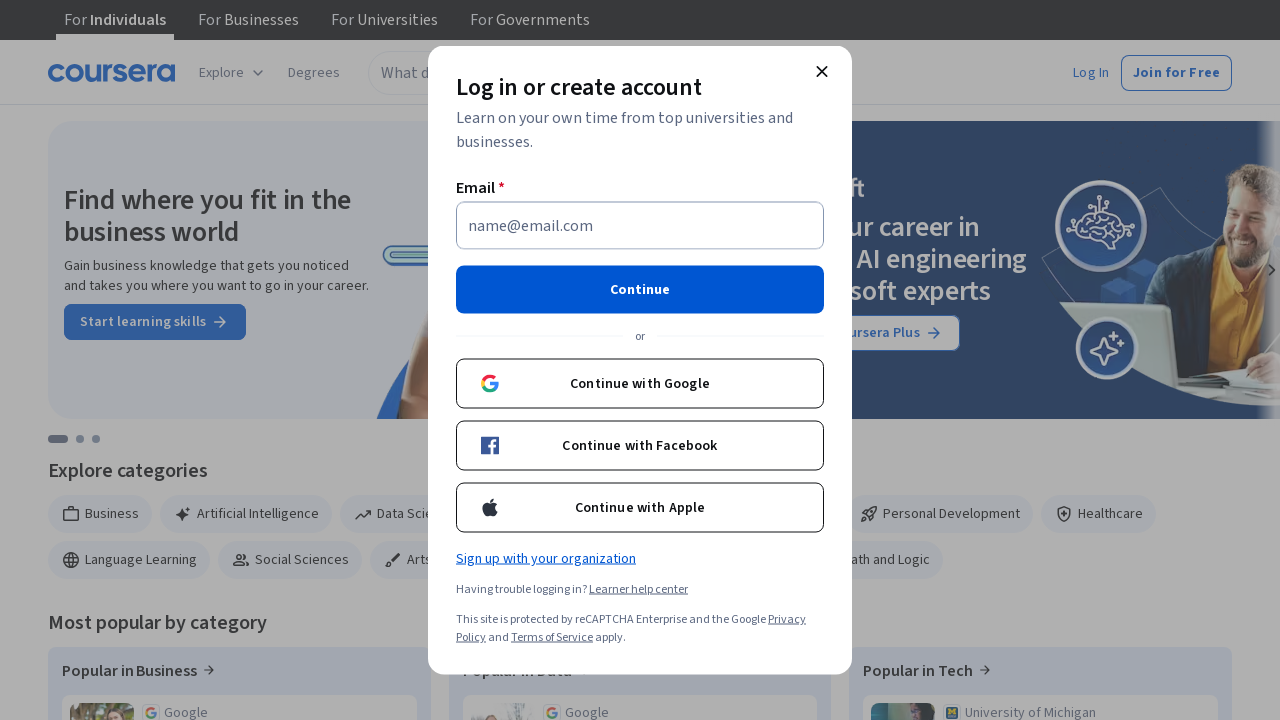

Waited 2 seconds for page to respond
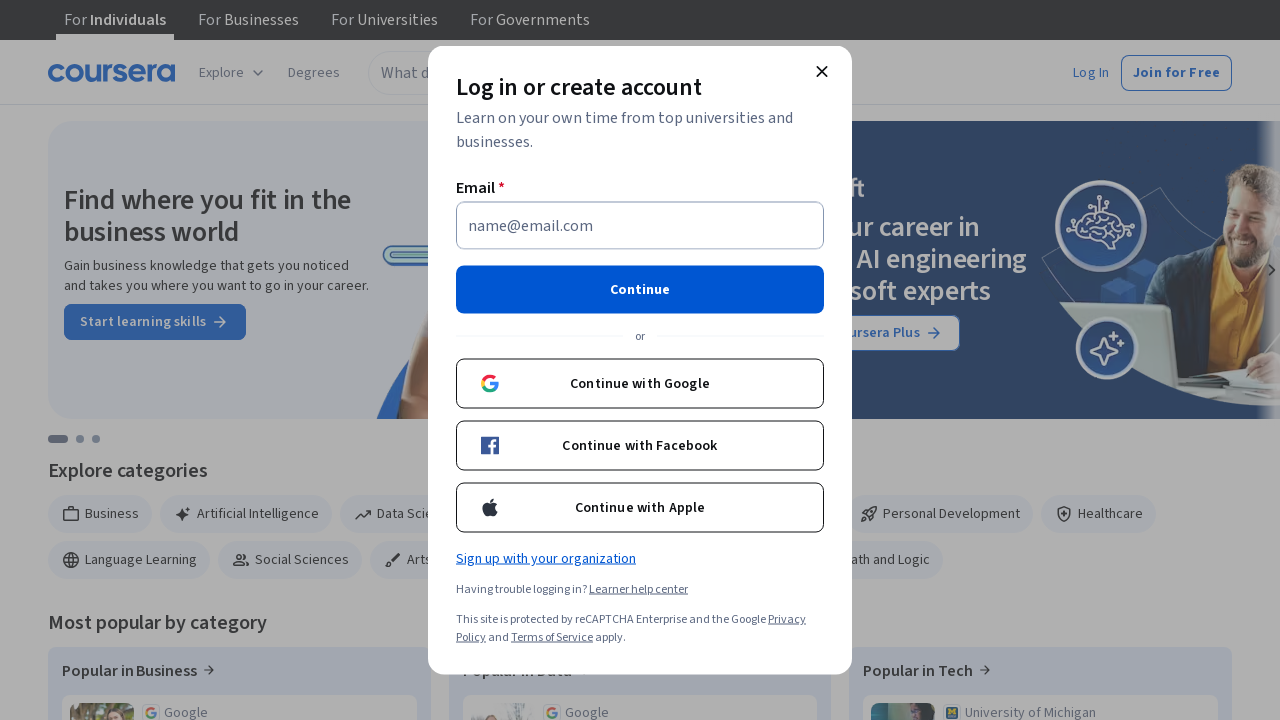

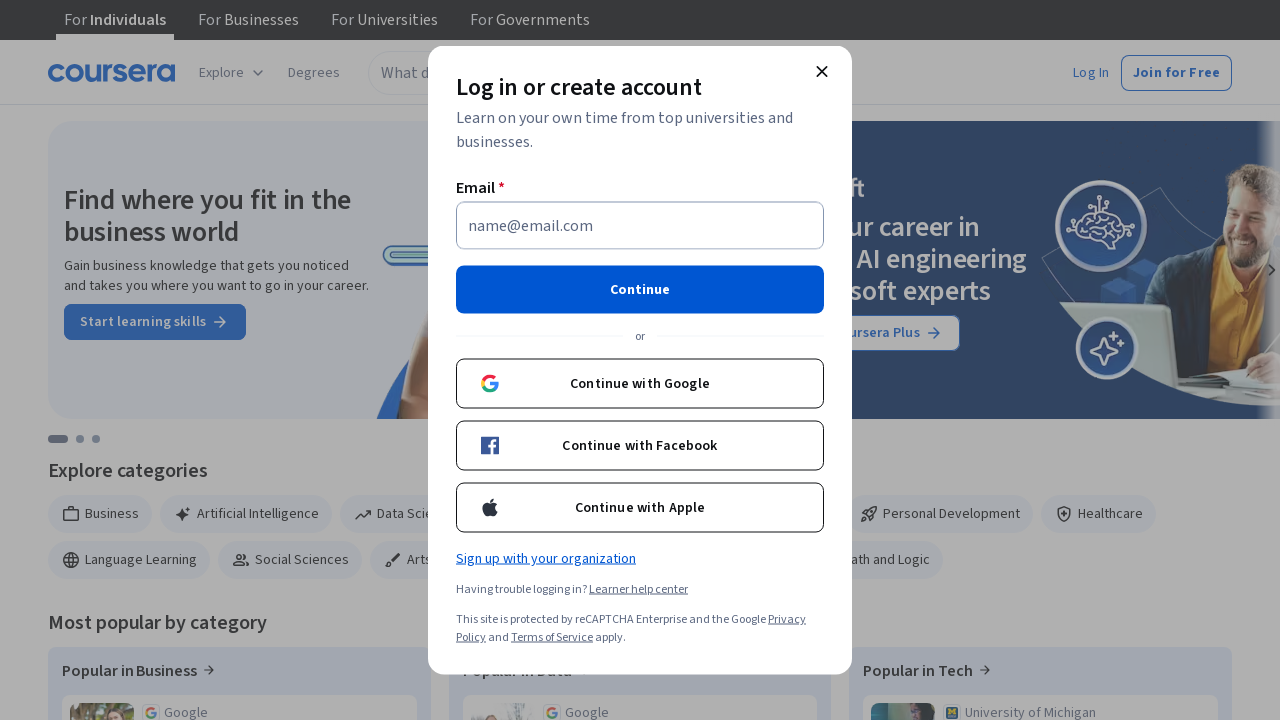